Tests a text box form by filling in user name, email, and address fields, submitting the form, and verifying the output displays the entered information

Starting URL: https://demoqa.com/text-box

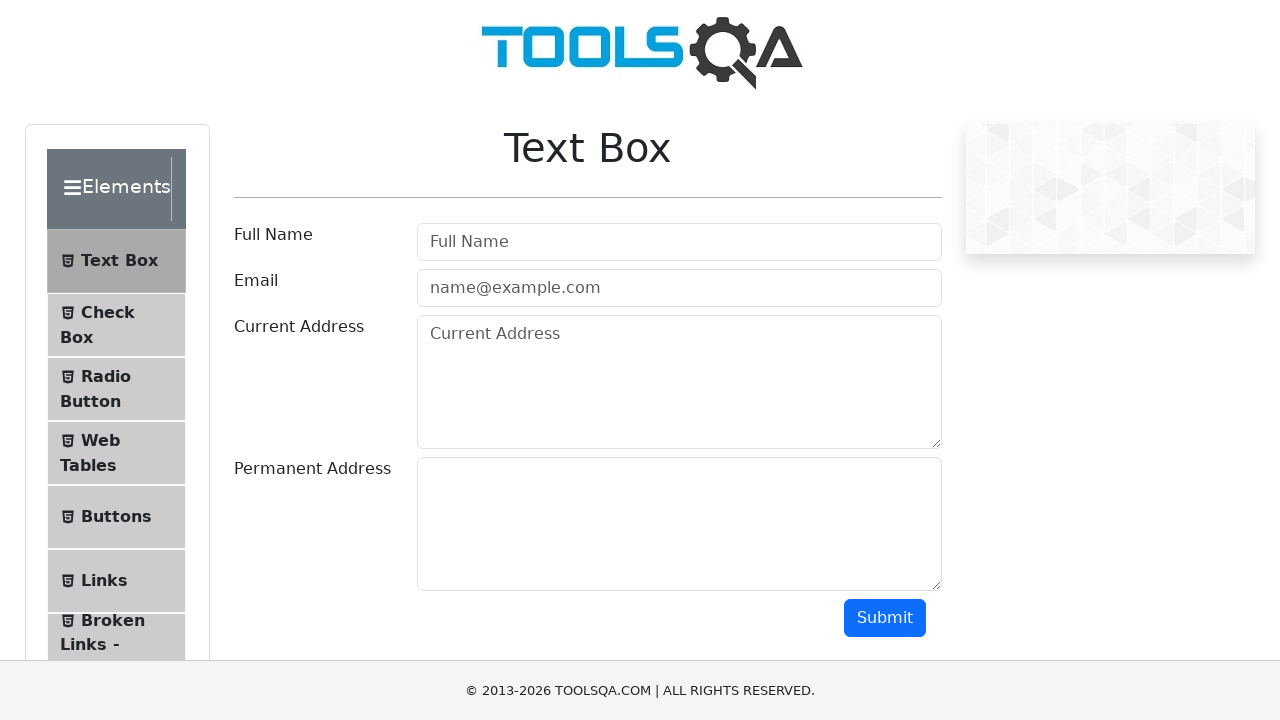

Filled user name field with 'Ulia' on input#userName
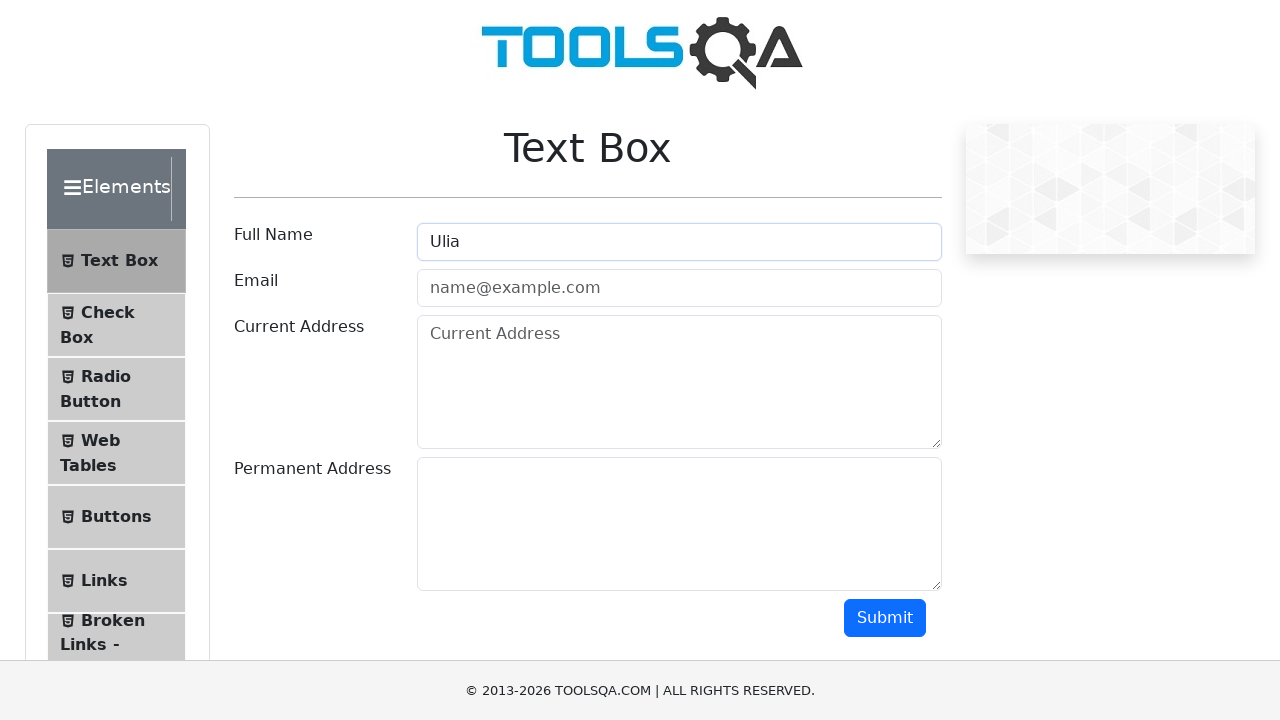

Filled email field with 'mm@bk.ru' on input#userEmail
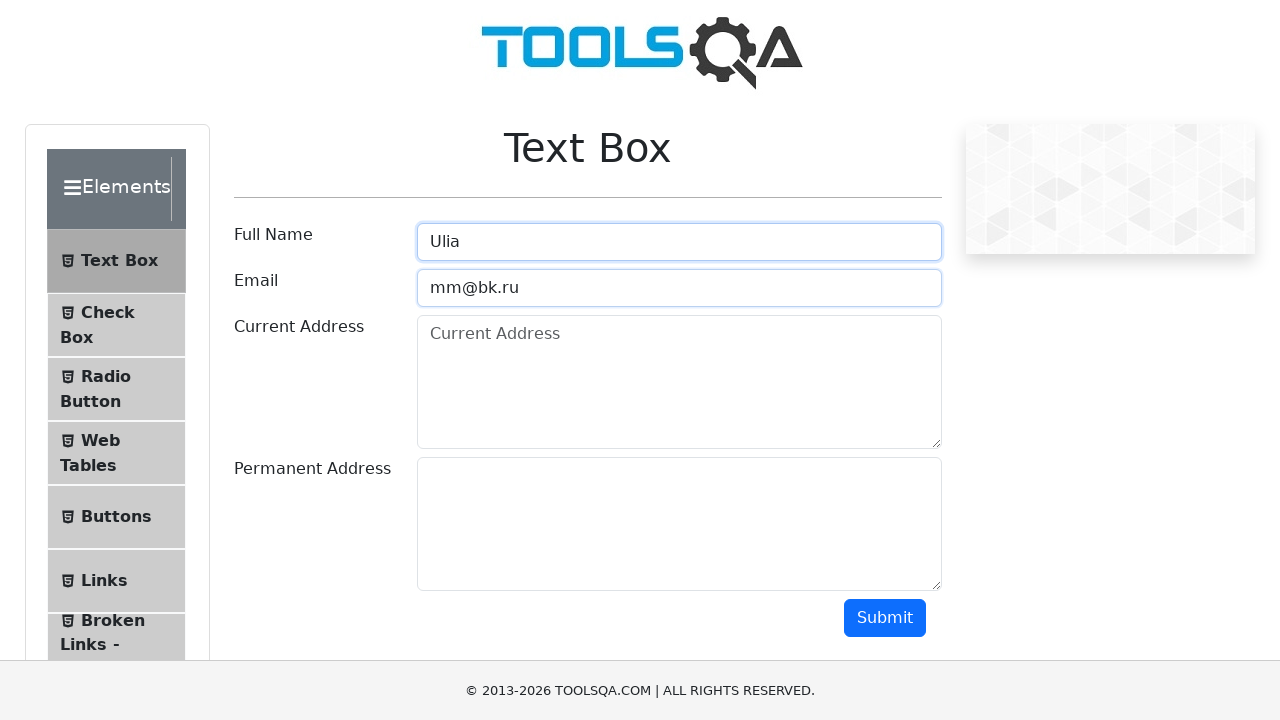

Filled current address field with 'N. Novgorod' on textarea#currentAddress
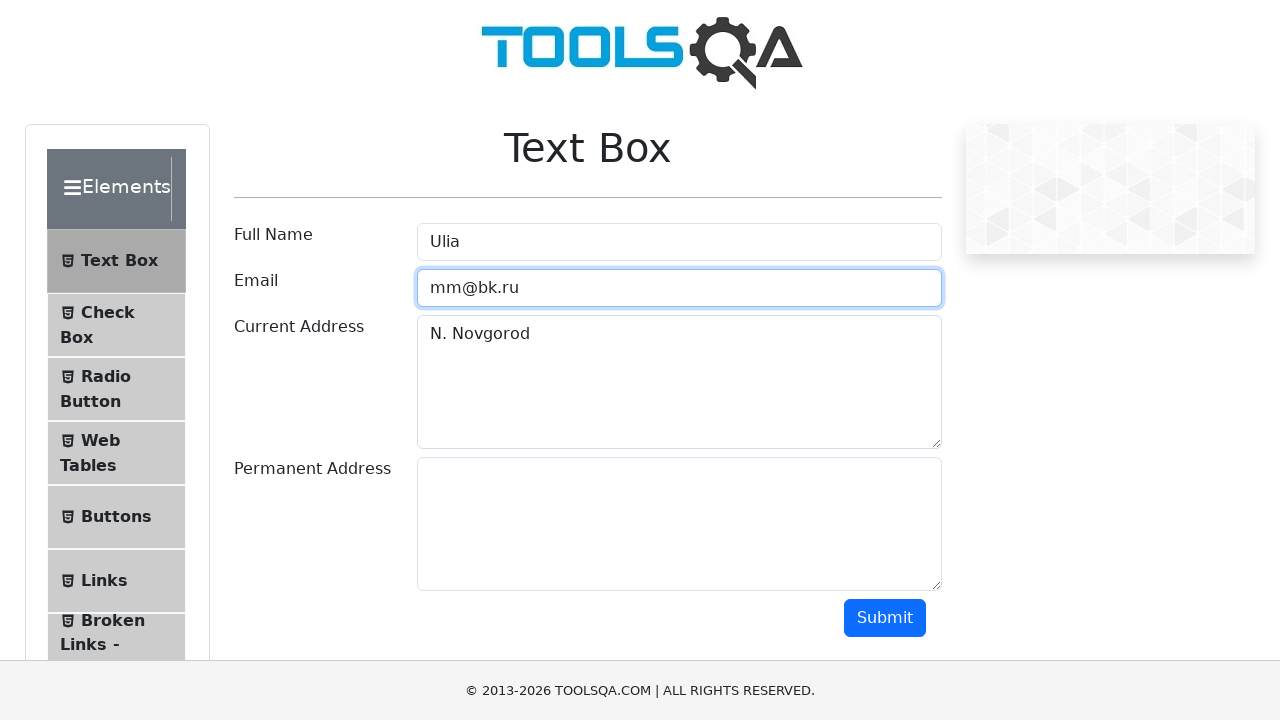

Filled permanent address field with 'N. Novgorod' on textarea#permanentAddress
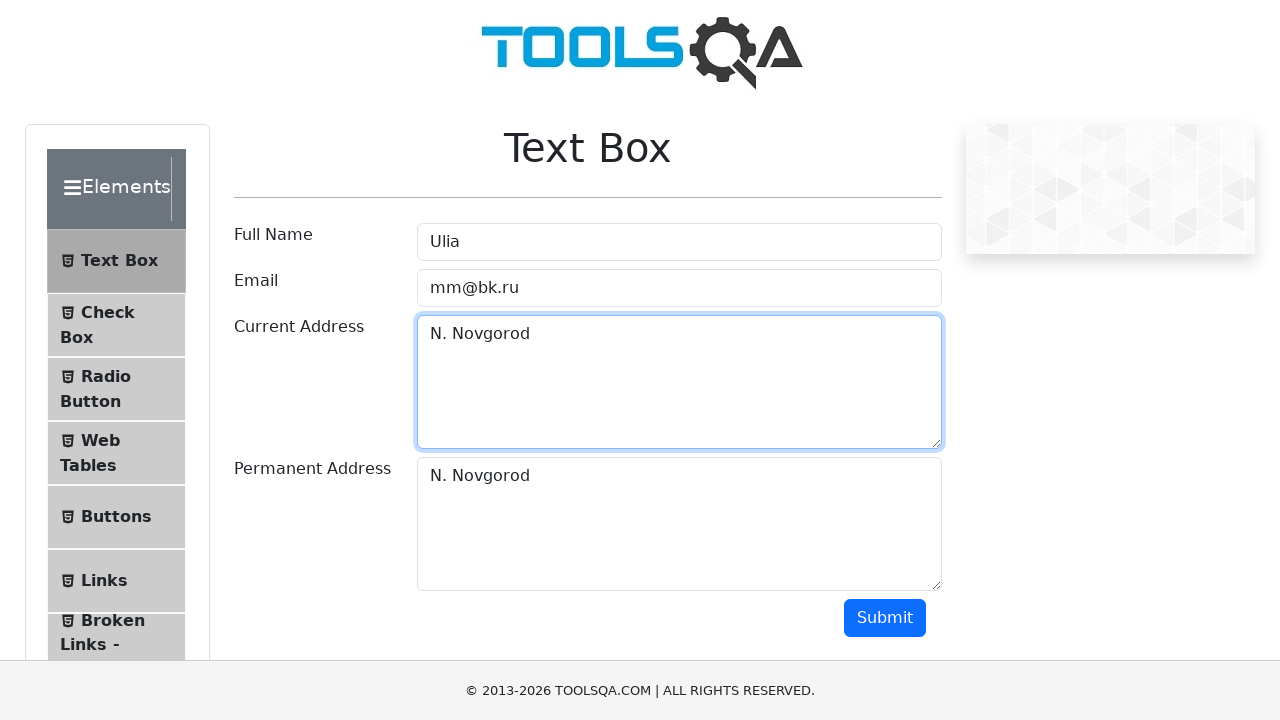

Scrolled submit button into view
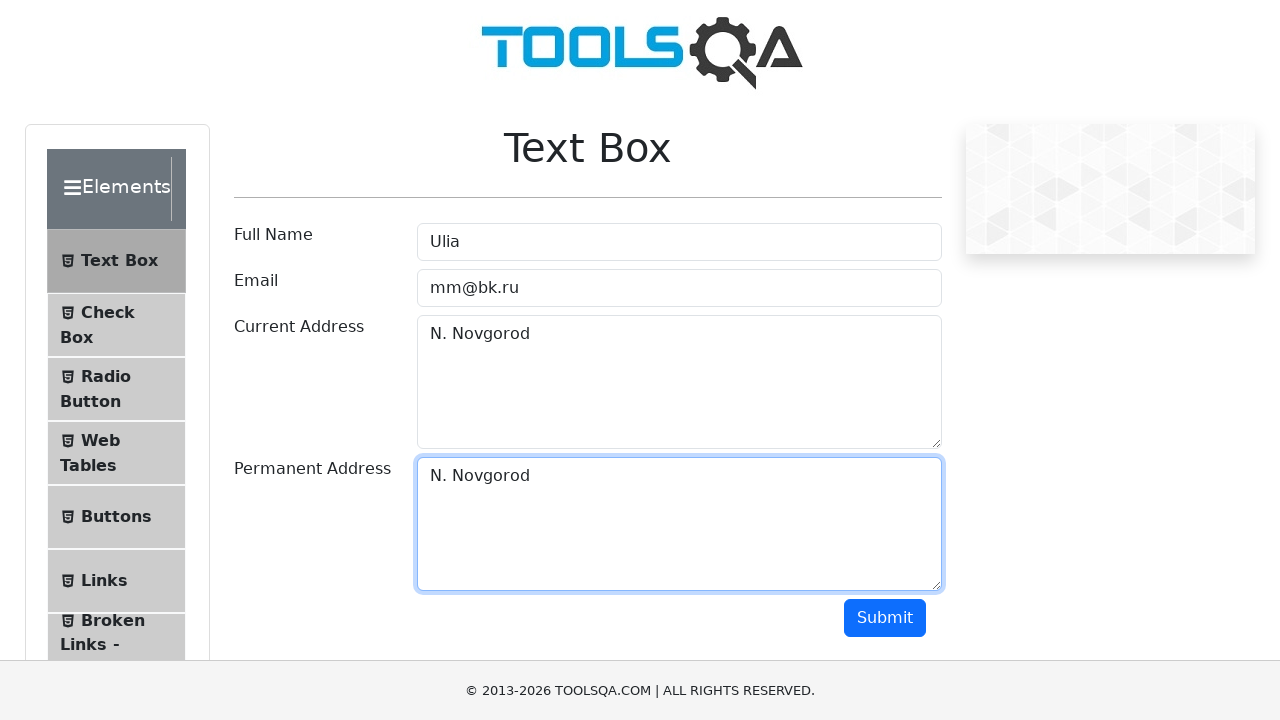

Clicked submit button to submit form at (885, 618) on button#submit
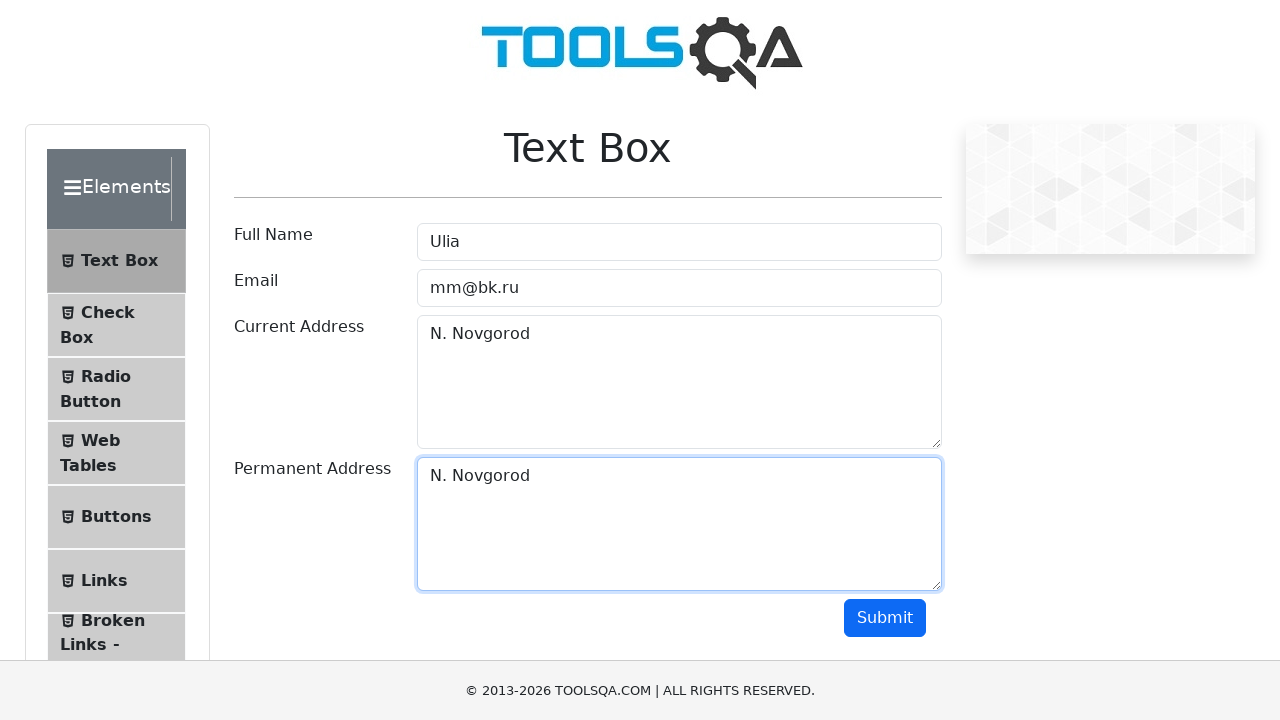

Form submission successful, output section loaded
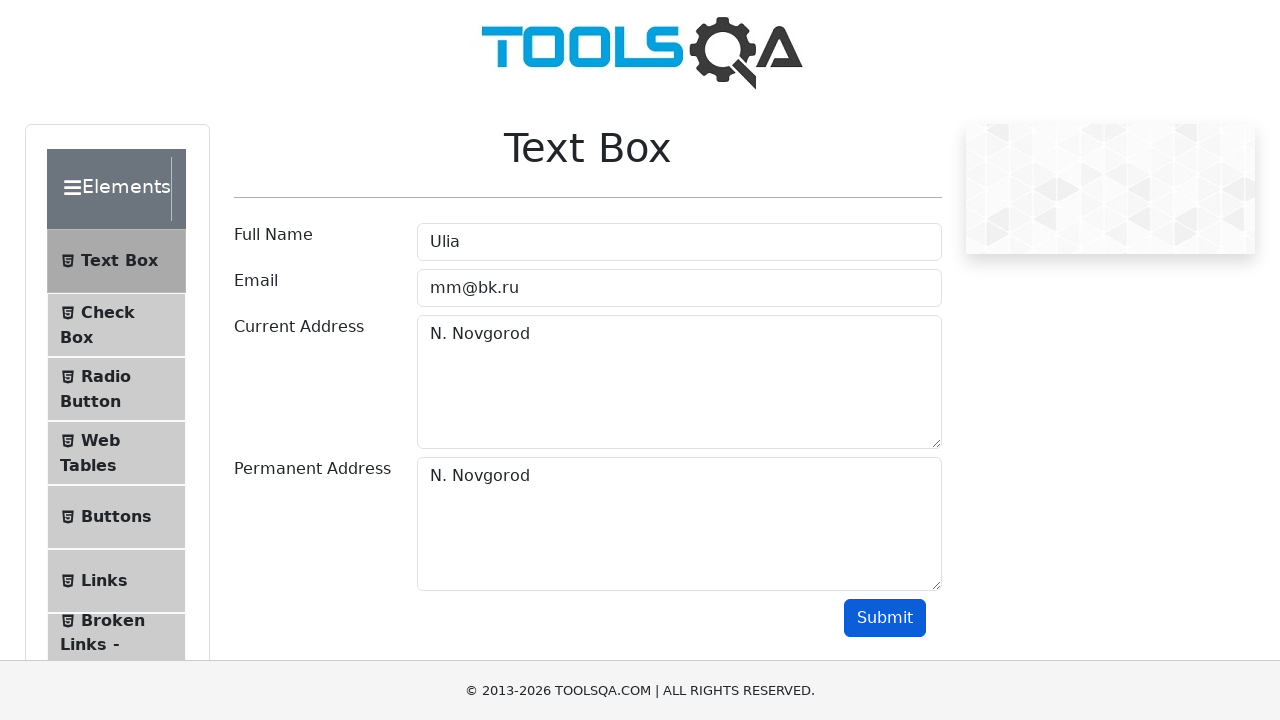

Retrieved name output from form result
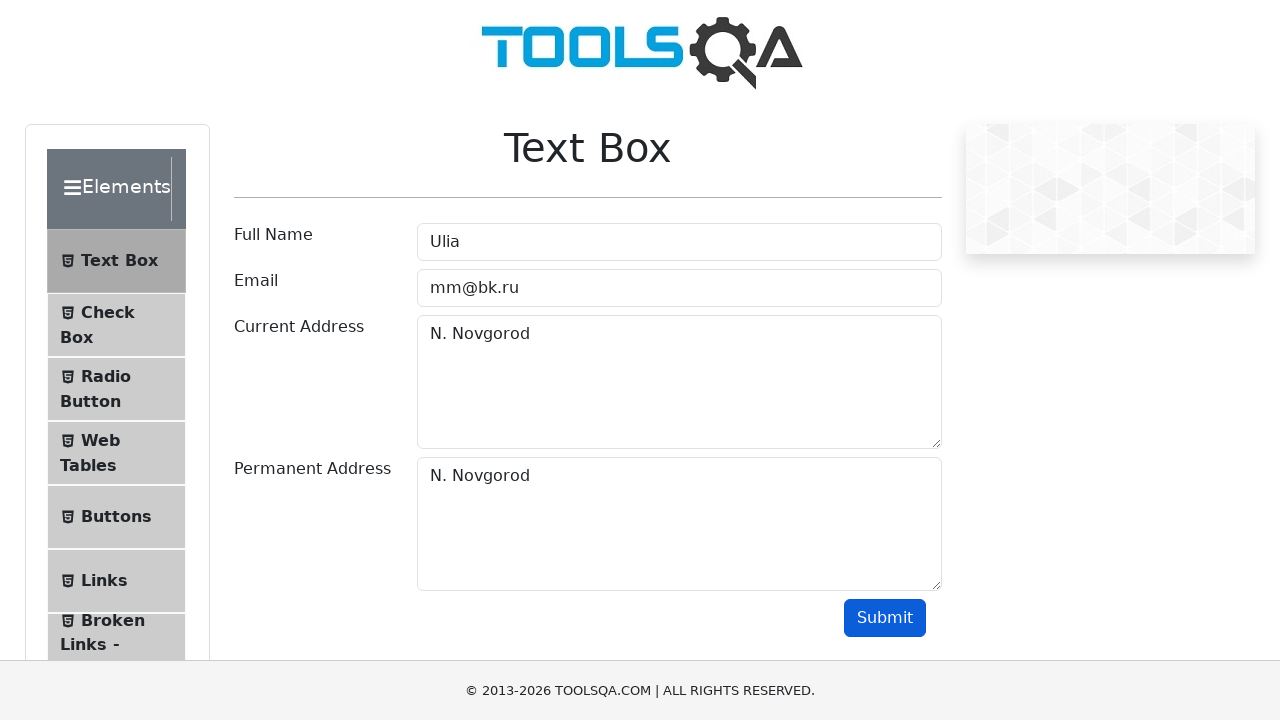

Verified that name output contains 'Ulia'
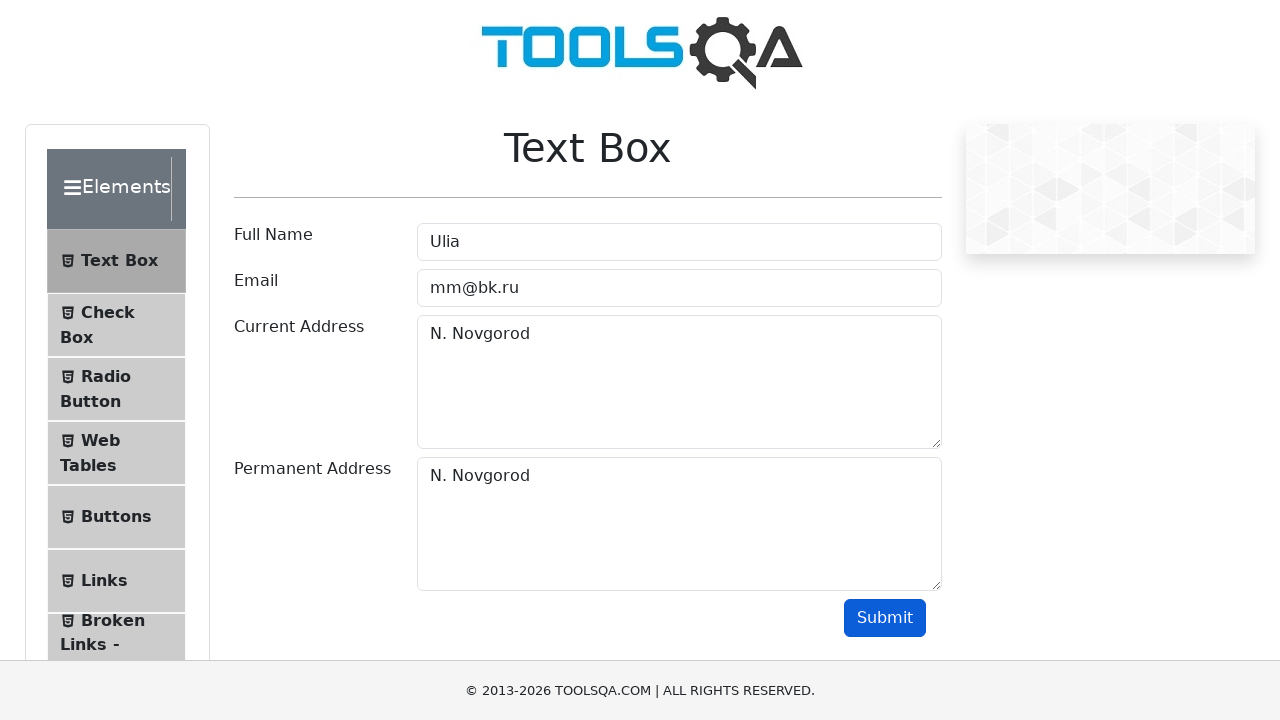

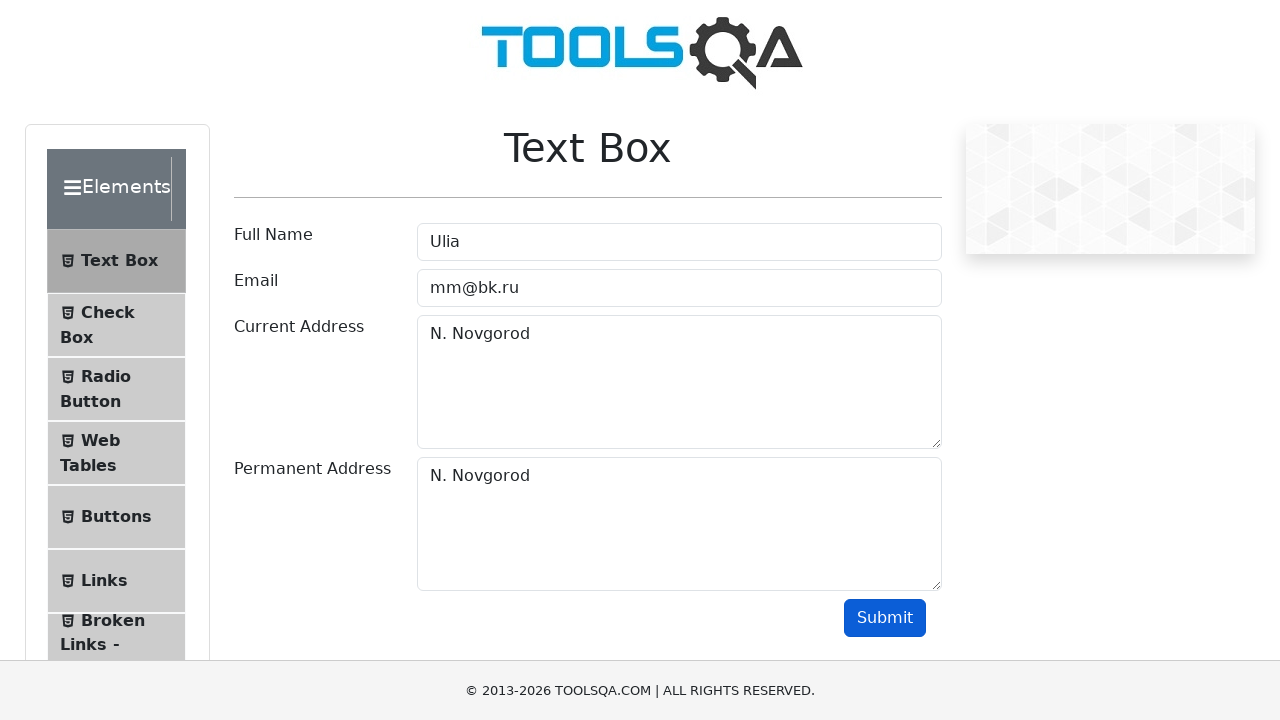